Verifies that the Todo App page has the correct title "Todo App"

Starting URL: https://yrgo-amazing-todo-app.netlify.app/

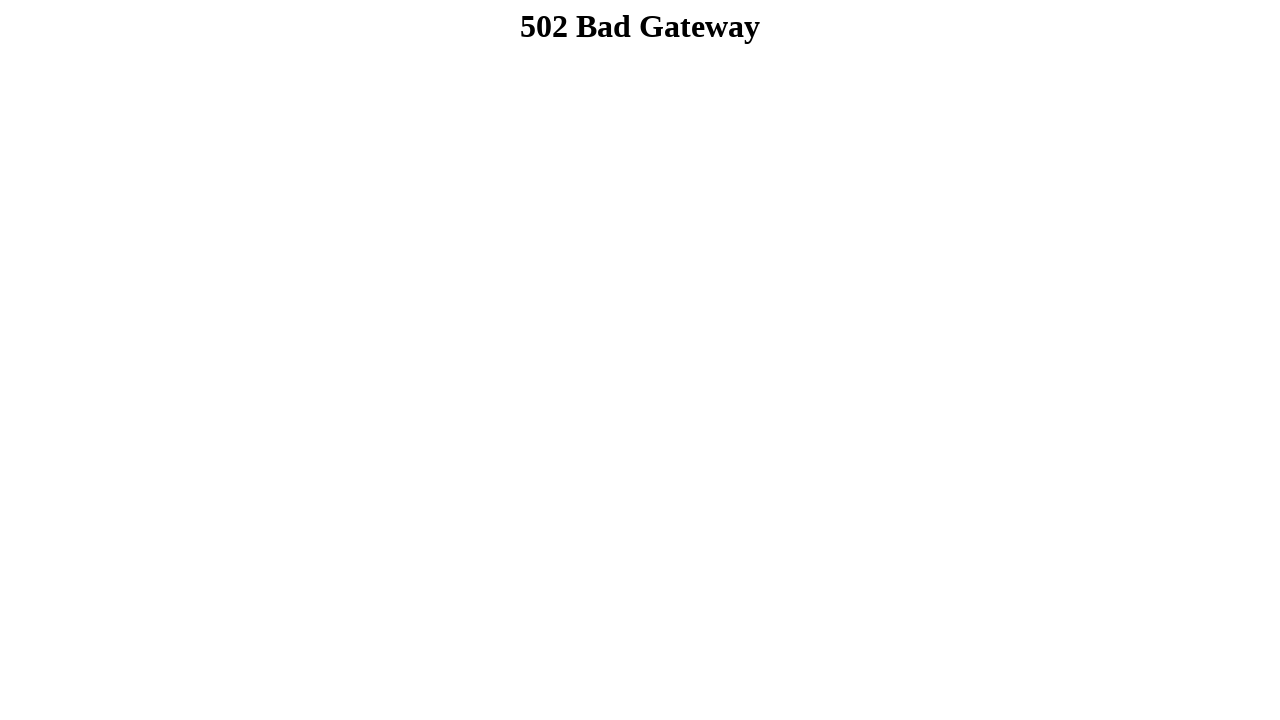

Navigated to Todo App page
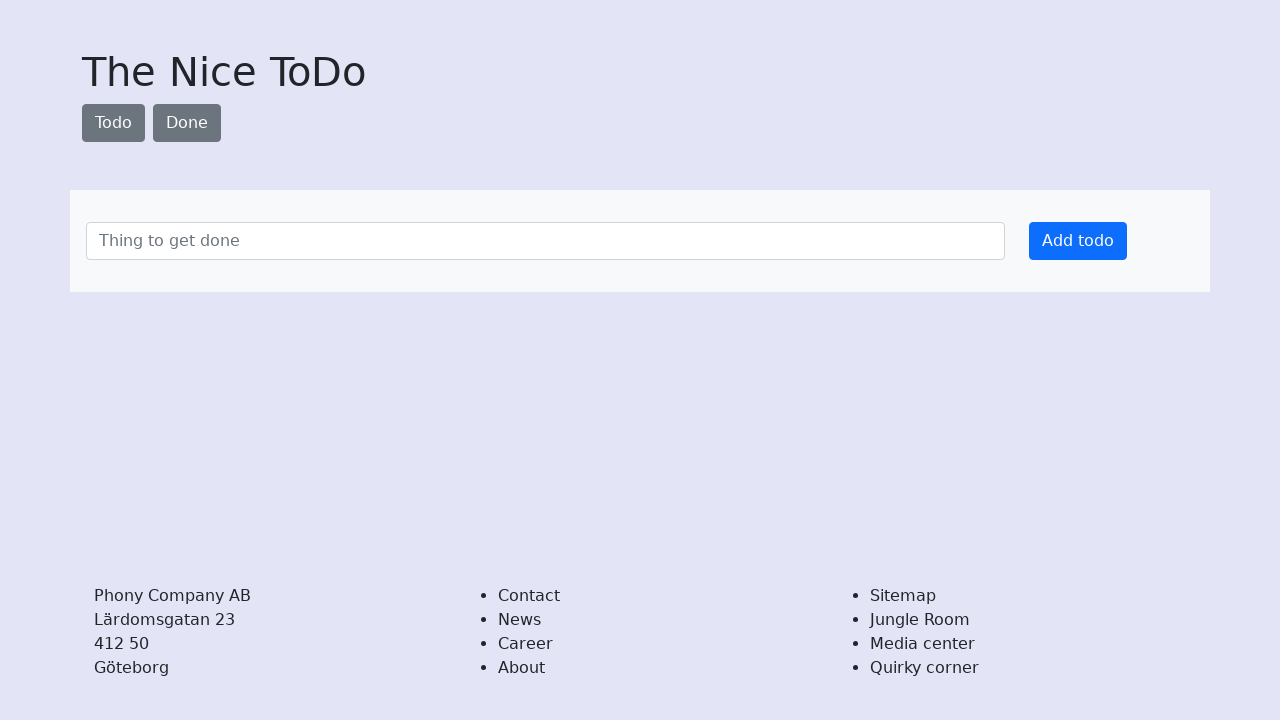

Verified page title is 'Todo App'
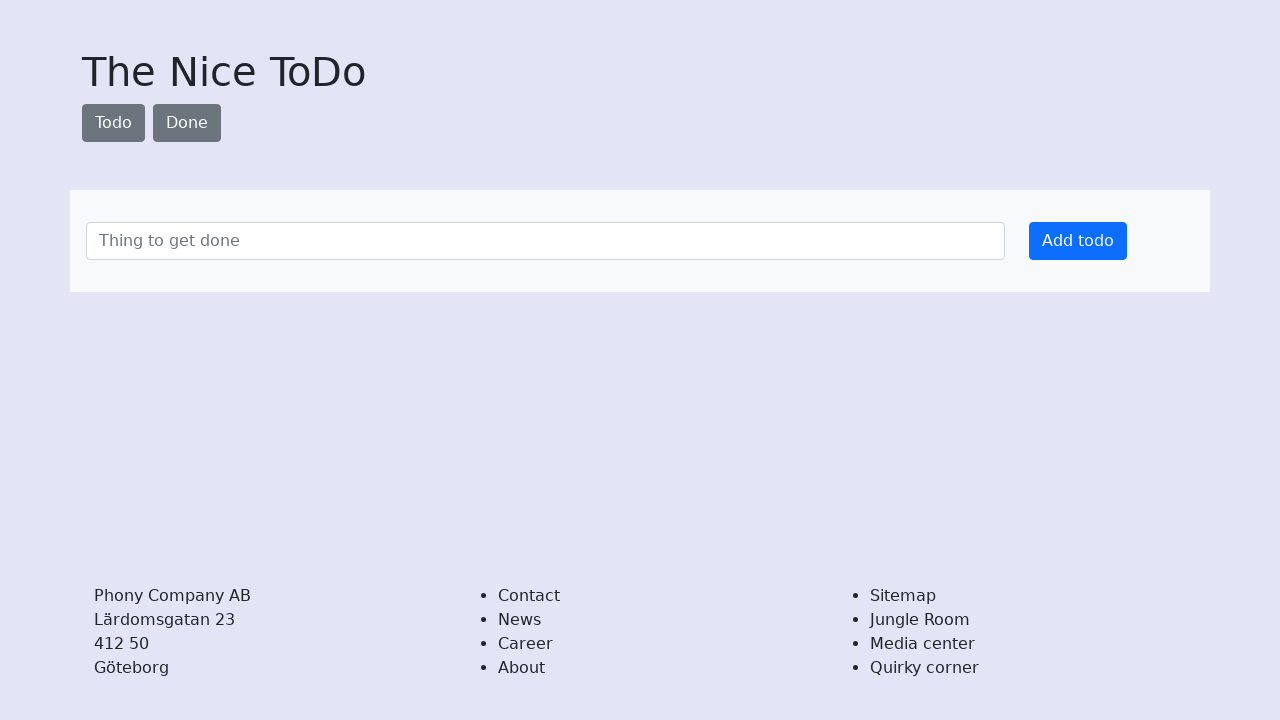

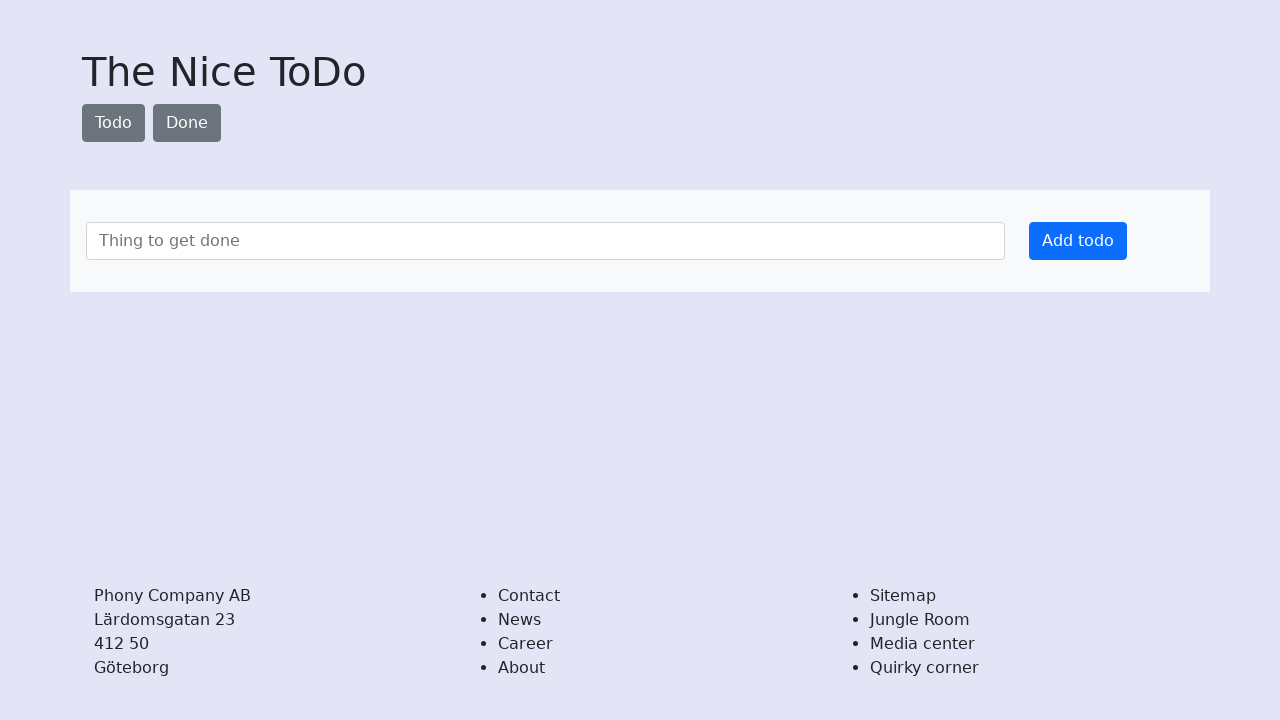